Tests clicking a "Home" link that opens in a new tab, then switches to the new tab and verifies the URL is the homepage

Starting URL: https://demoqa.com/links

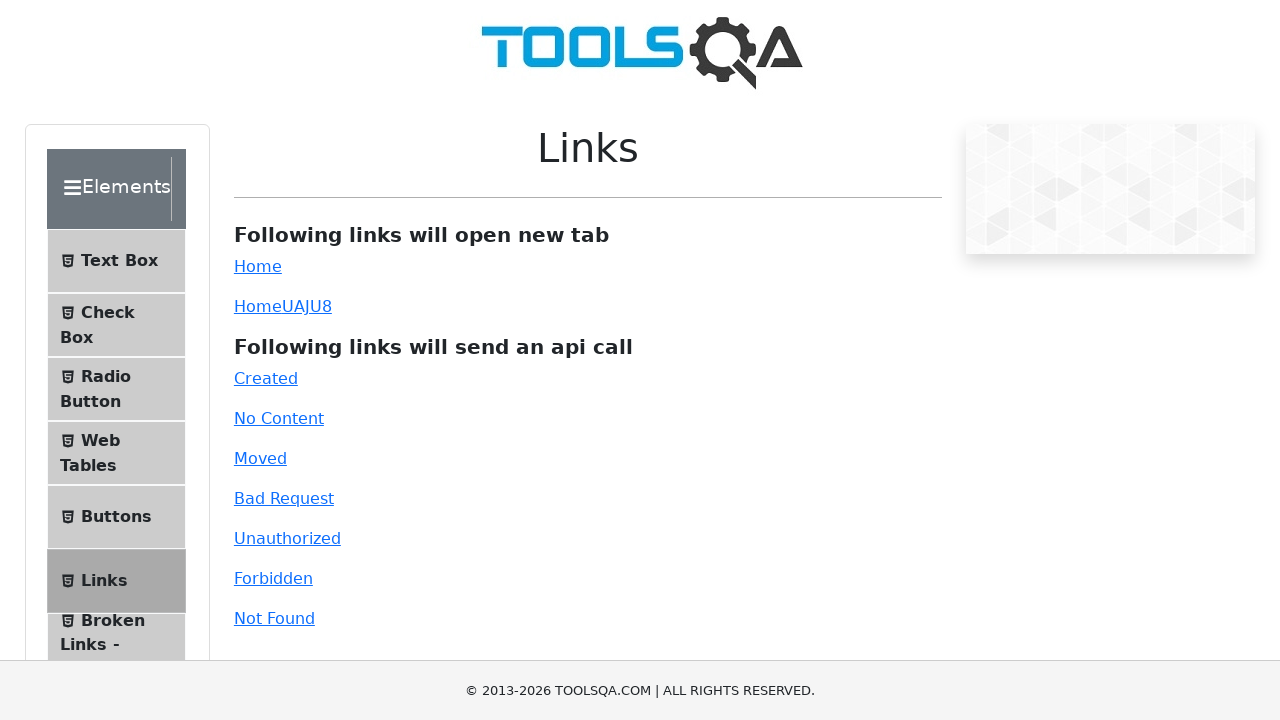

Scrolled down 1000px to view the Home link
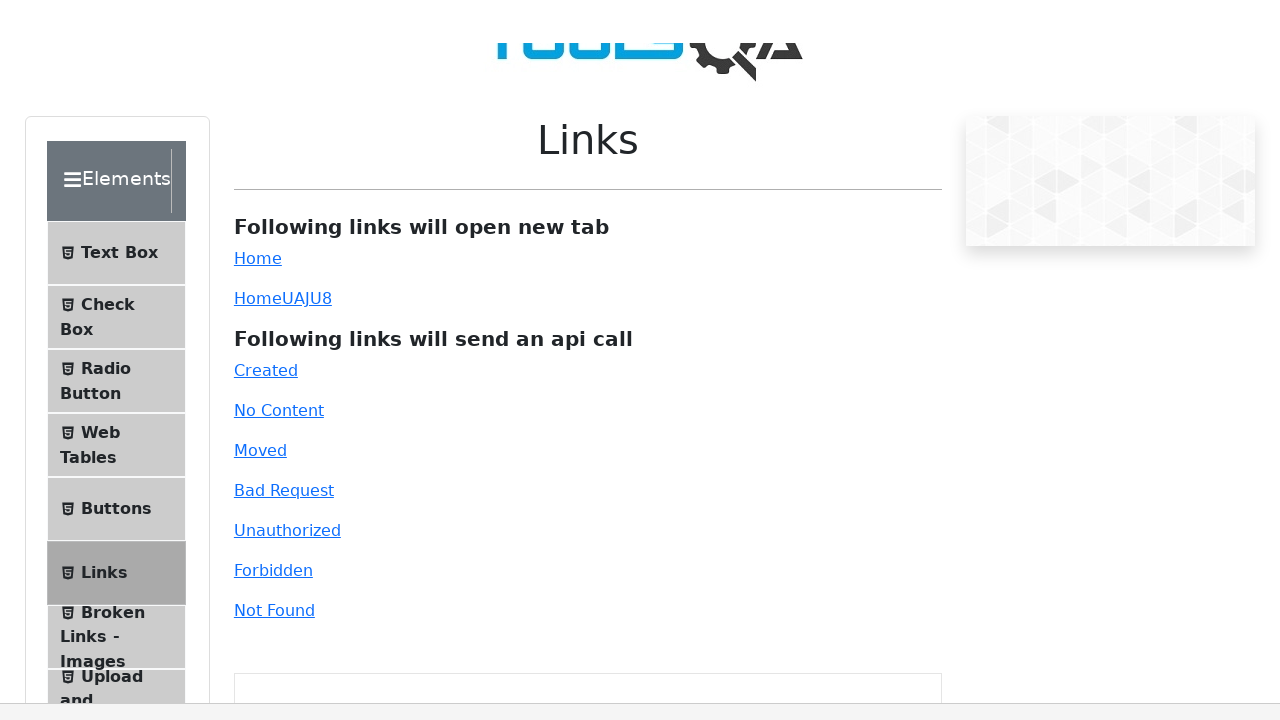

Clicked the Home link which opened in a new tab at (258, 10) on #simpleLink
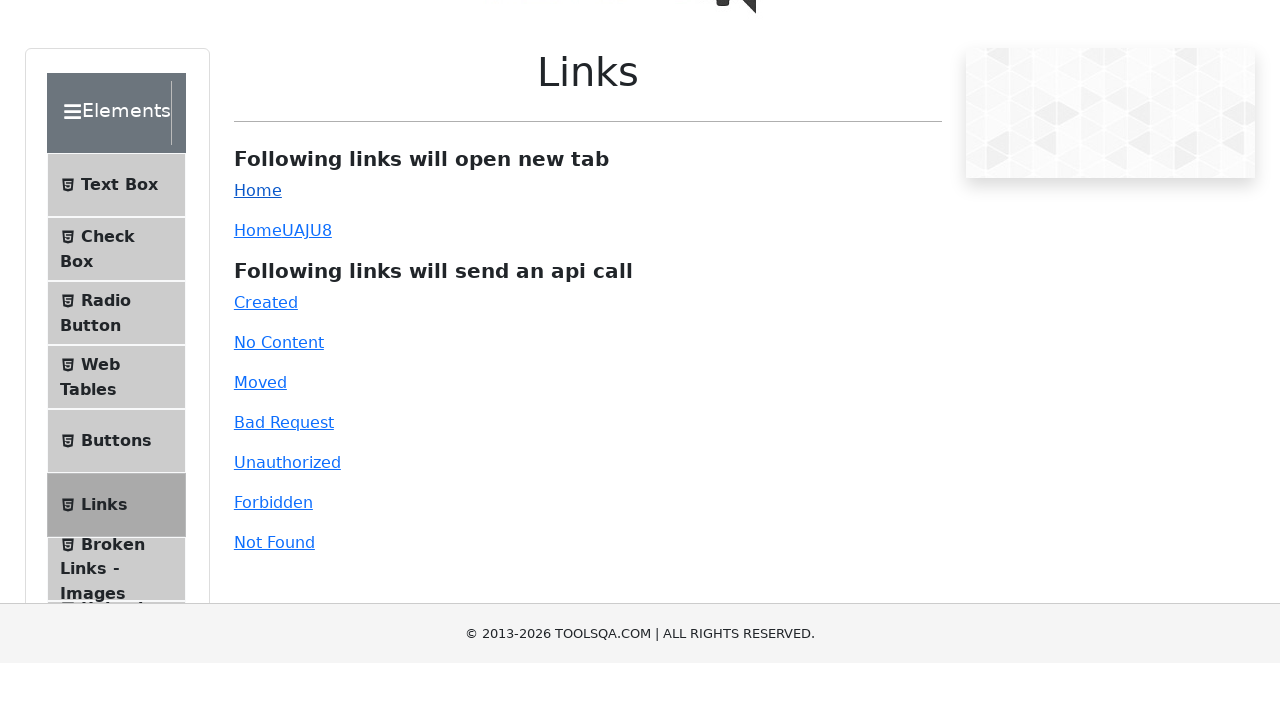

New tab loaded and ready
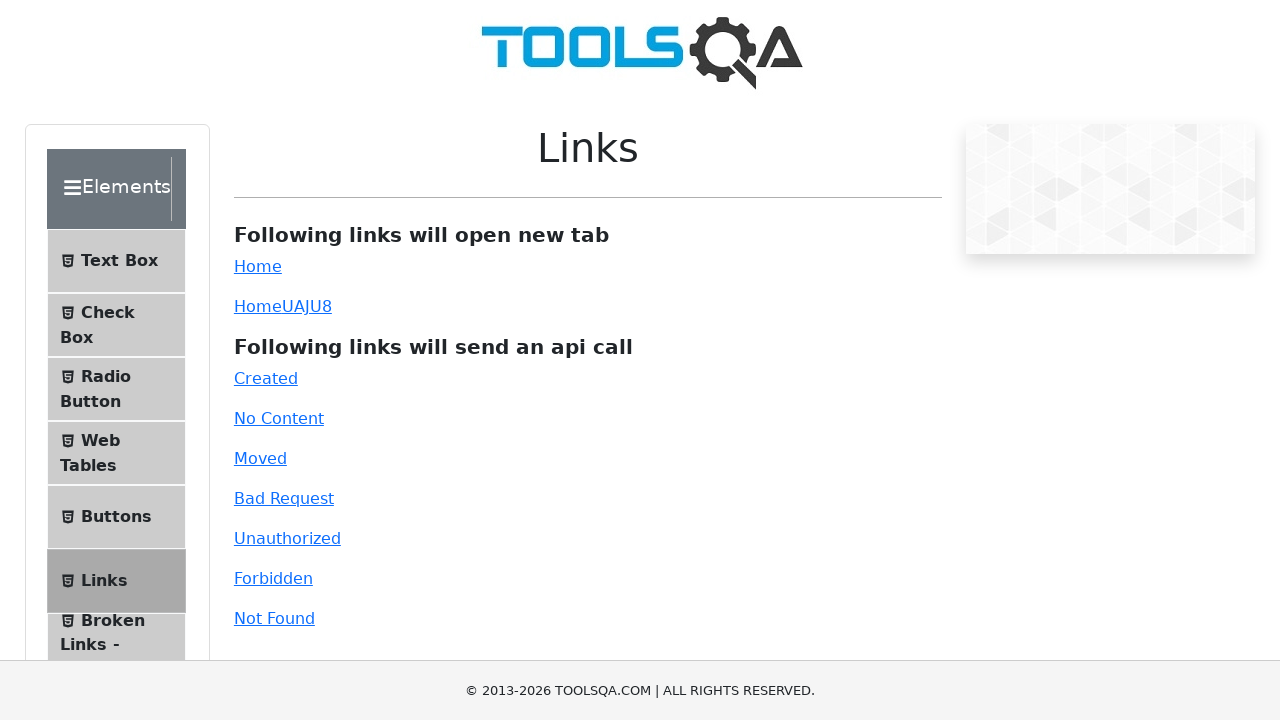

Verified that new tab URL is the homepage (https://demoqa.com/)
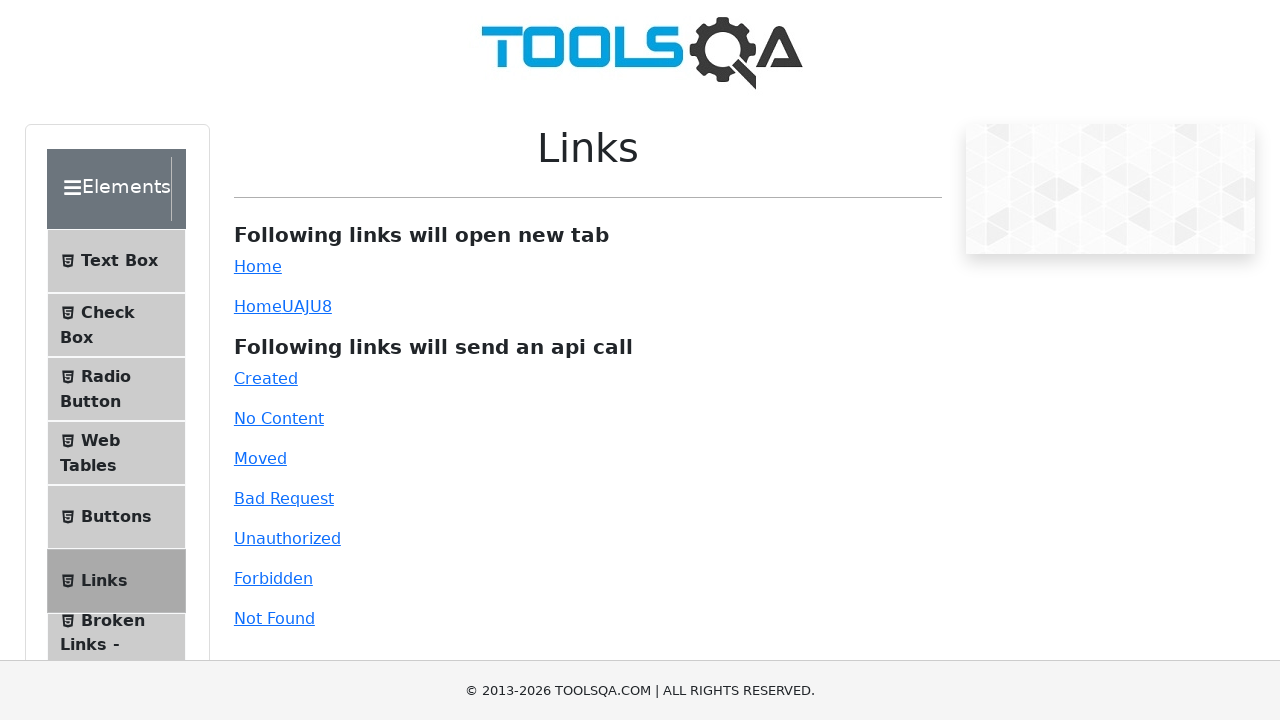

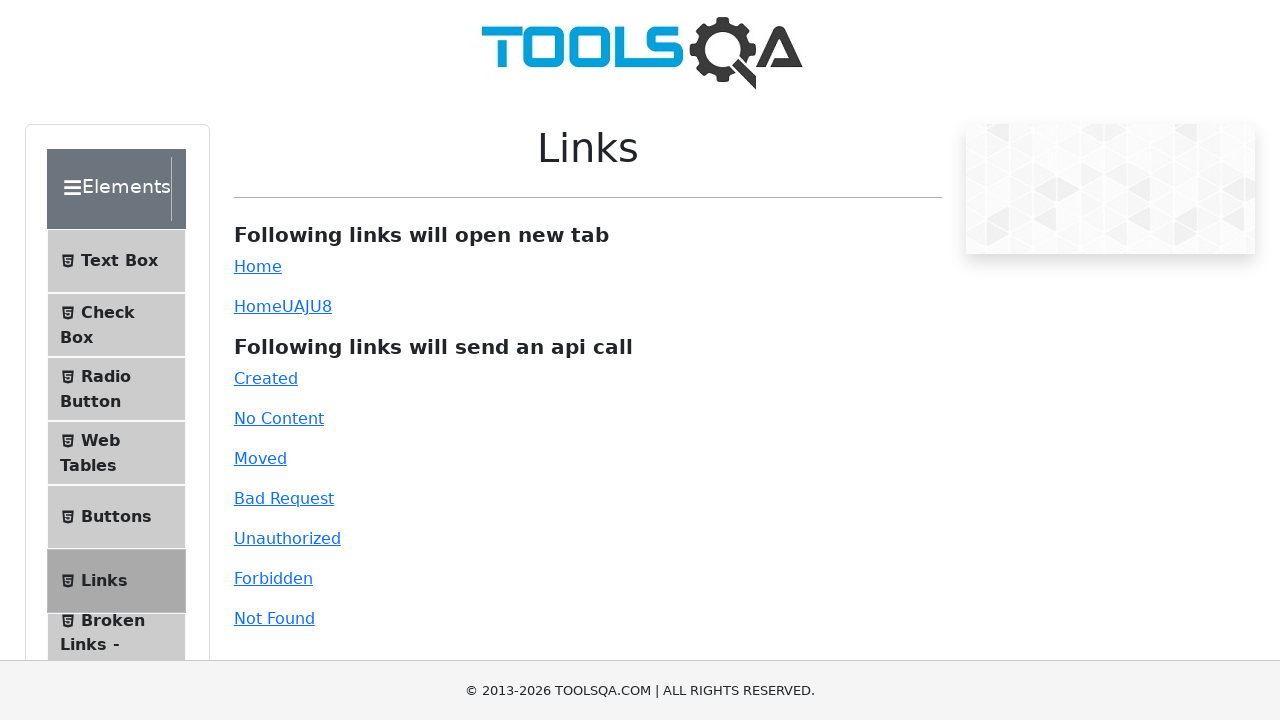